Tests dynamic element addition and removal by clicking Add Element button 5 times to create Delete buttons

Starting URL: http://the-internet.herokuapp.com/add_remove_elements/

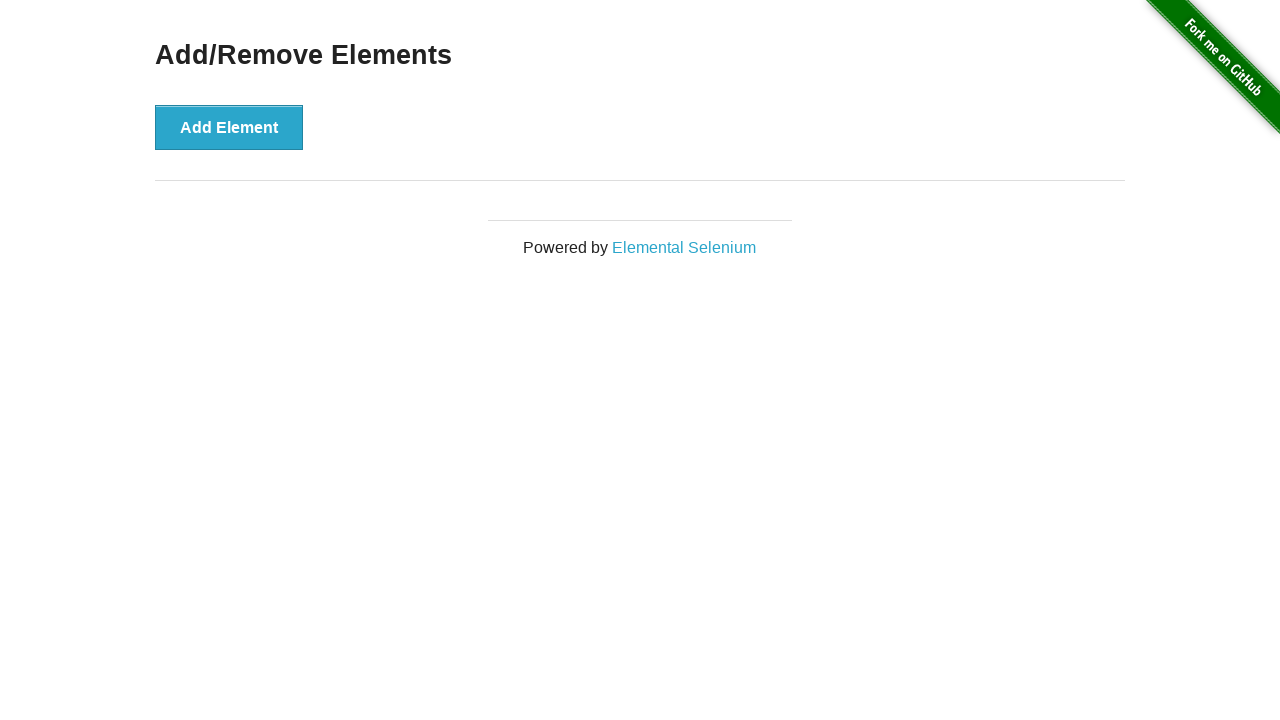

Navigated to add/remove elements page
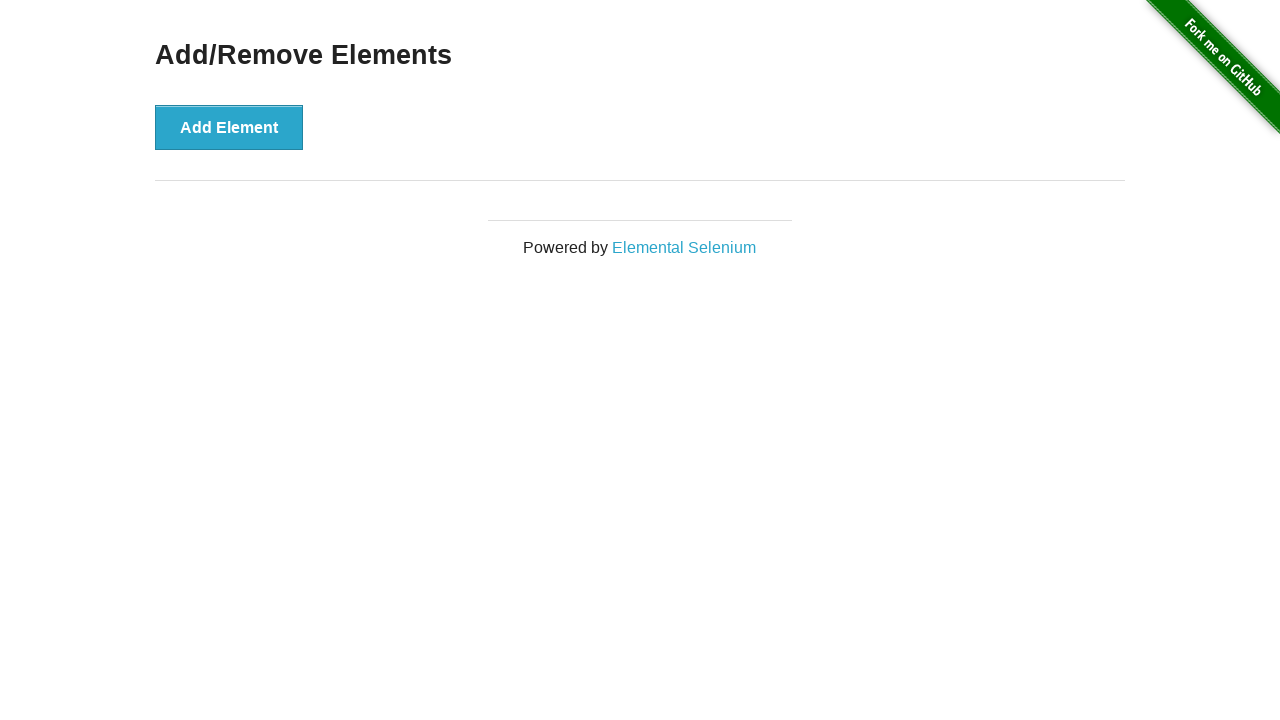

Clicked Add Element button to create a new Delete button at (229, 127) on xpath=//button[text()='Add Element']
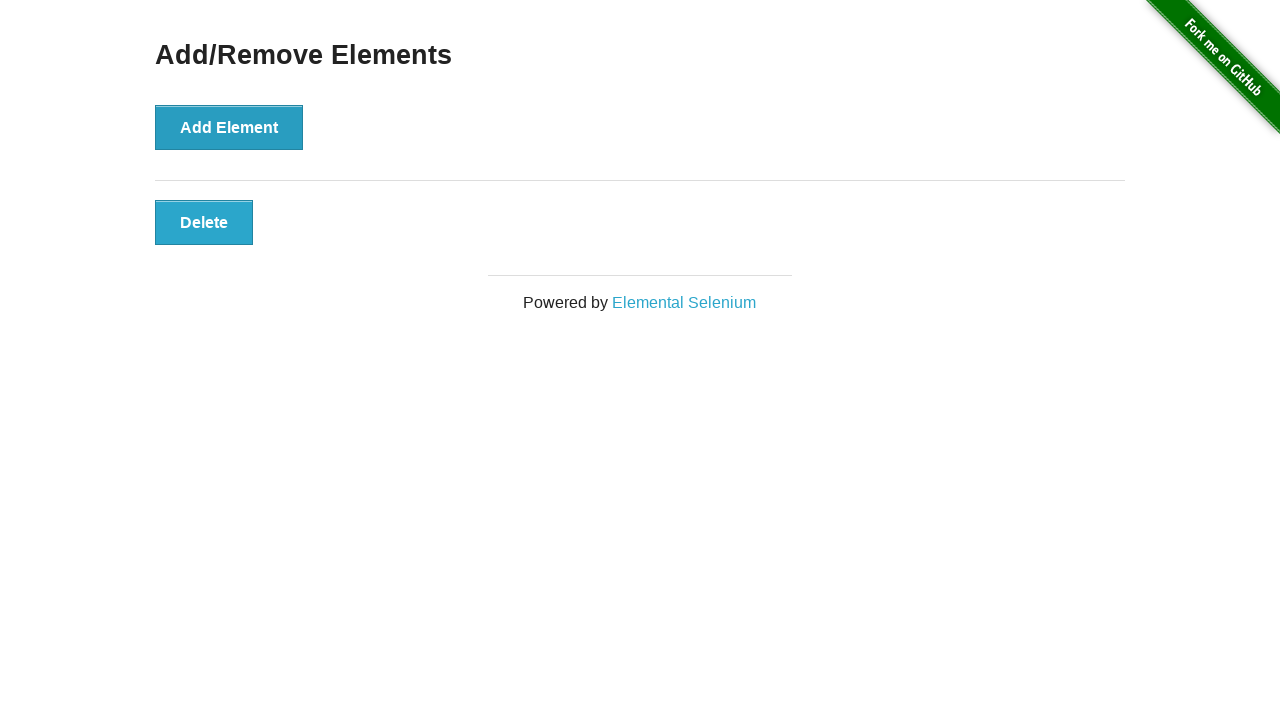

Clicked Add Element button to create a new Delete button at (229, 127) on xpath=//button[text()='Add Element']
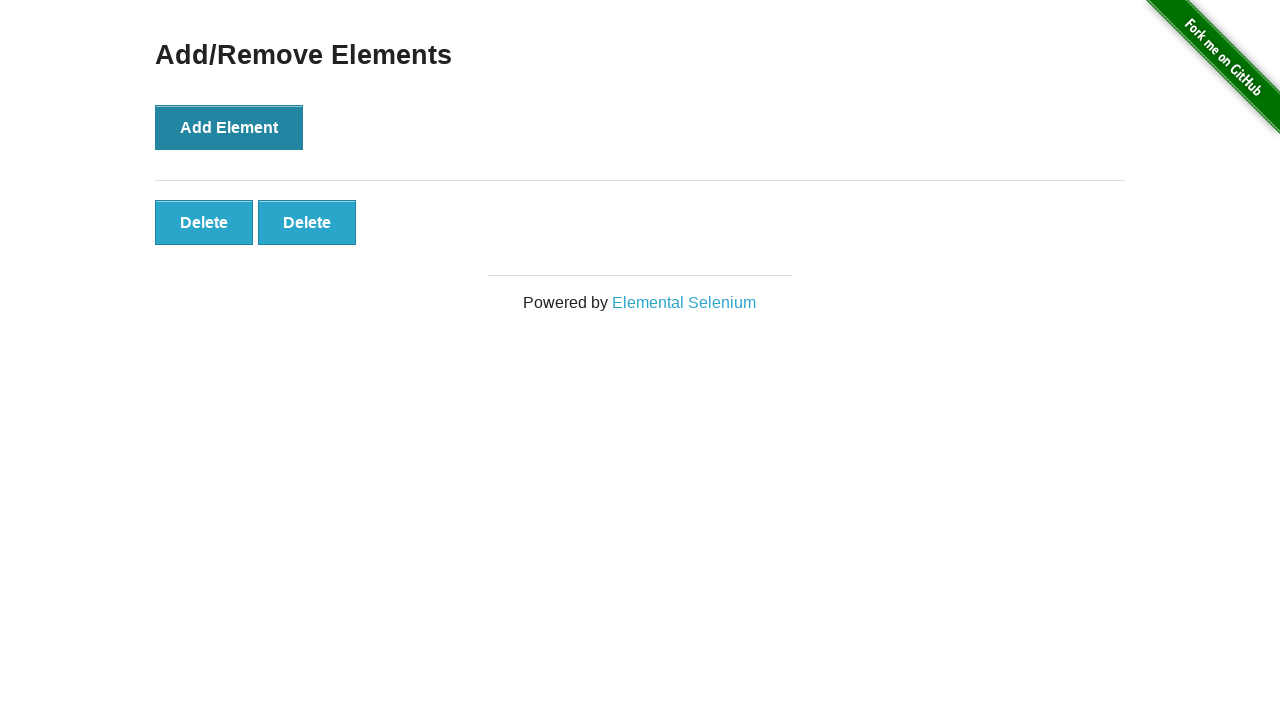

Clicked Add Element button to create a new Delete button at (229, 127) on xpath=//button[text()='Add Element']
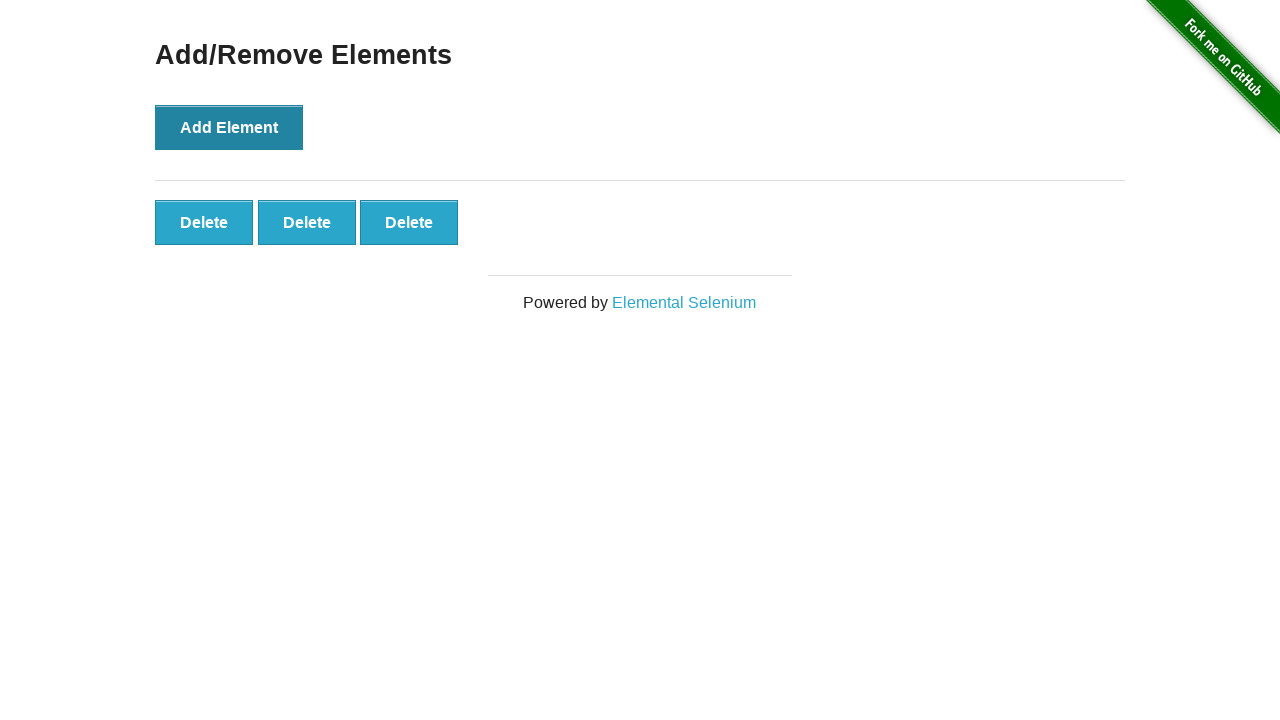

Clicked Add Element button to create a new Delete button at (229, 127) on xpath=//button[text()='Add Element']
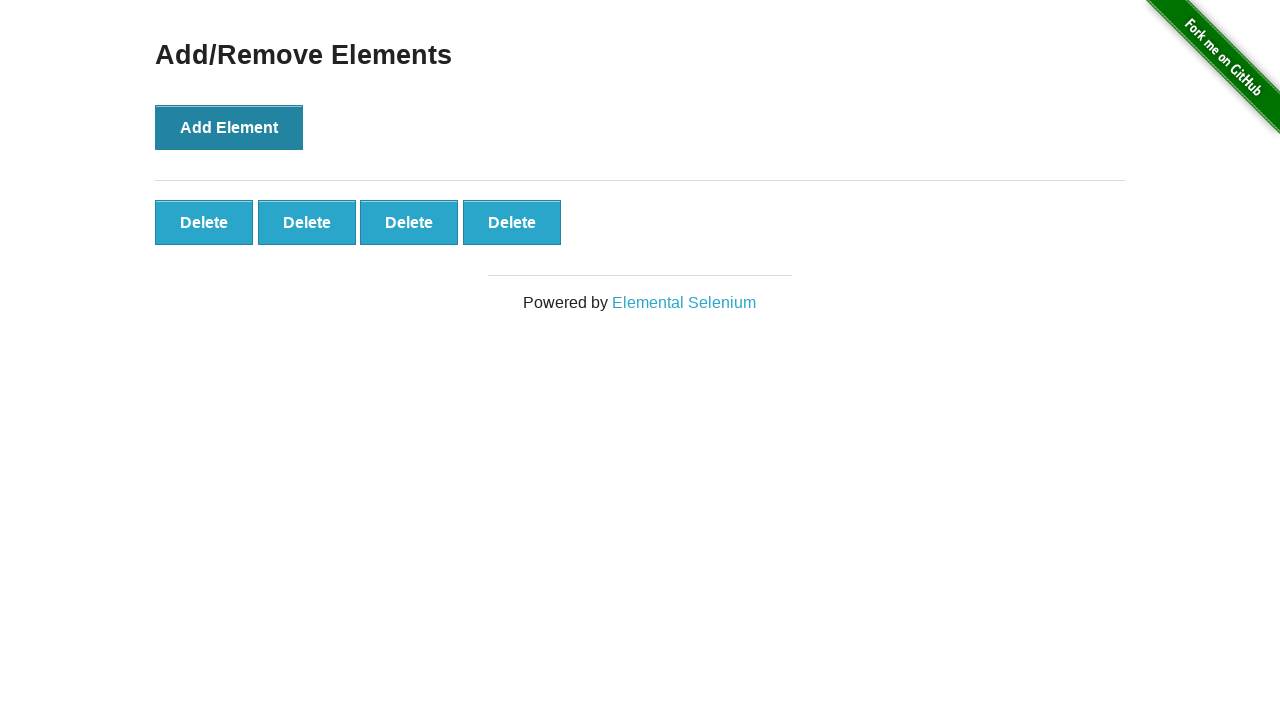

Clicked Add Element button to create a new Delete button at (229, 127) on xpath=//button[text()='Add Element']
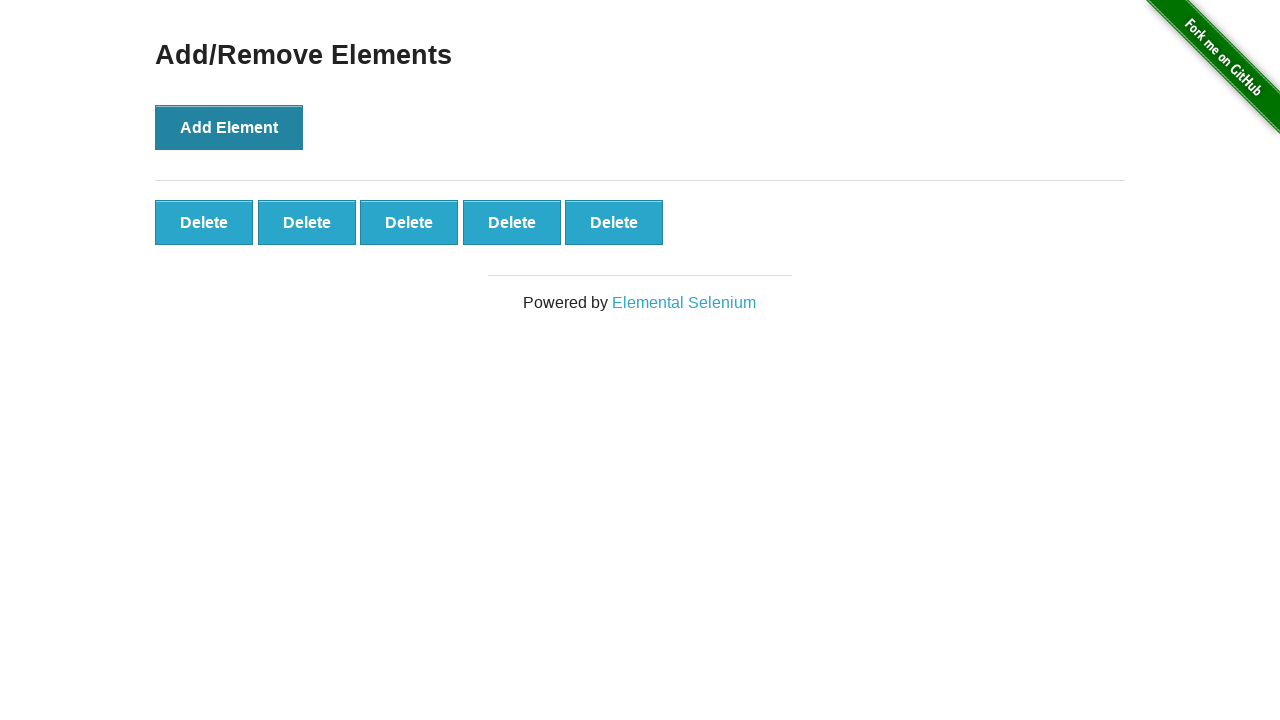

Delete buttons appeared on the page
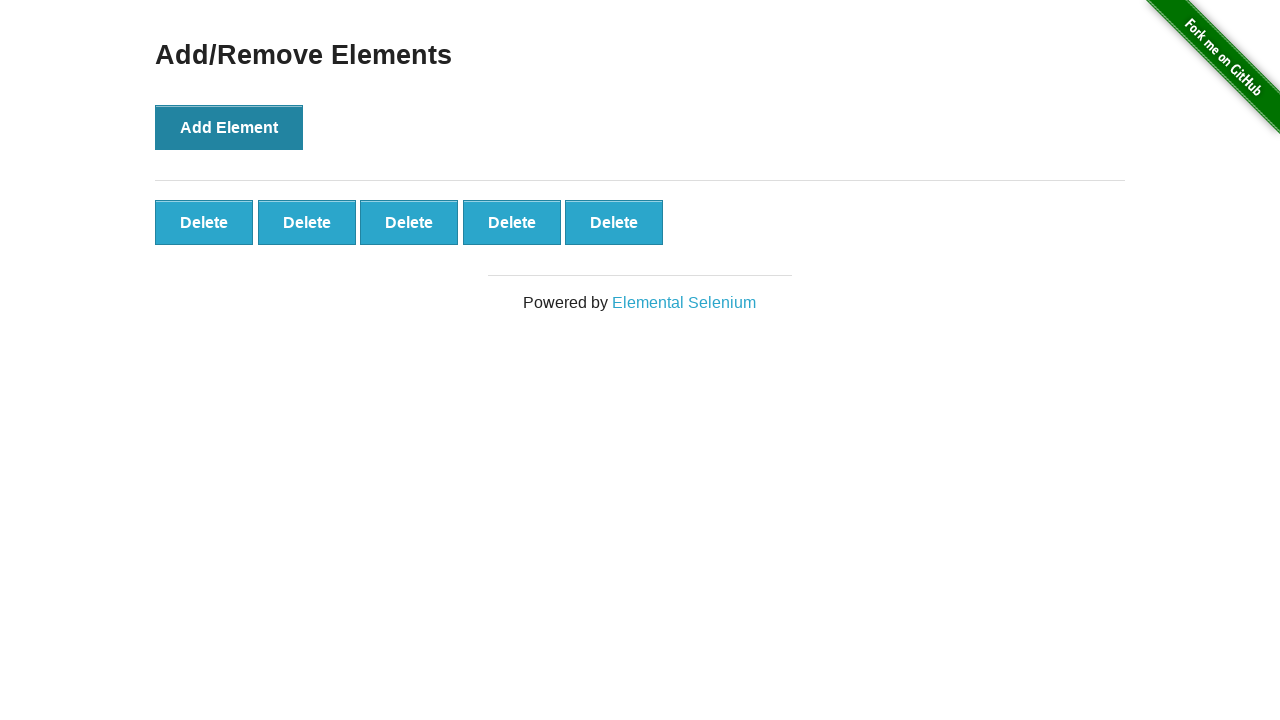

Verified that 5 Delete buttons were created
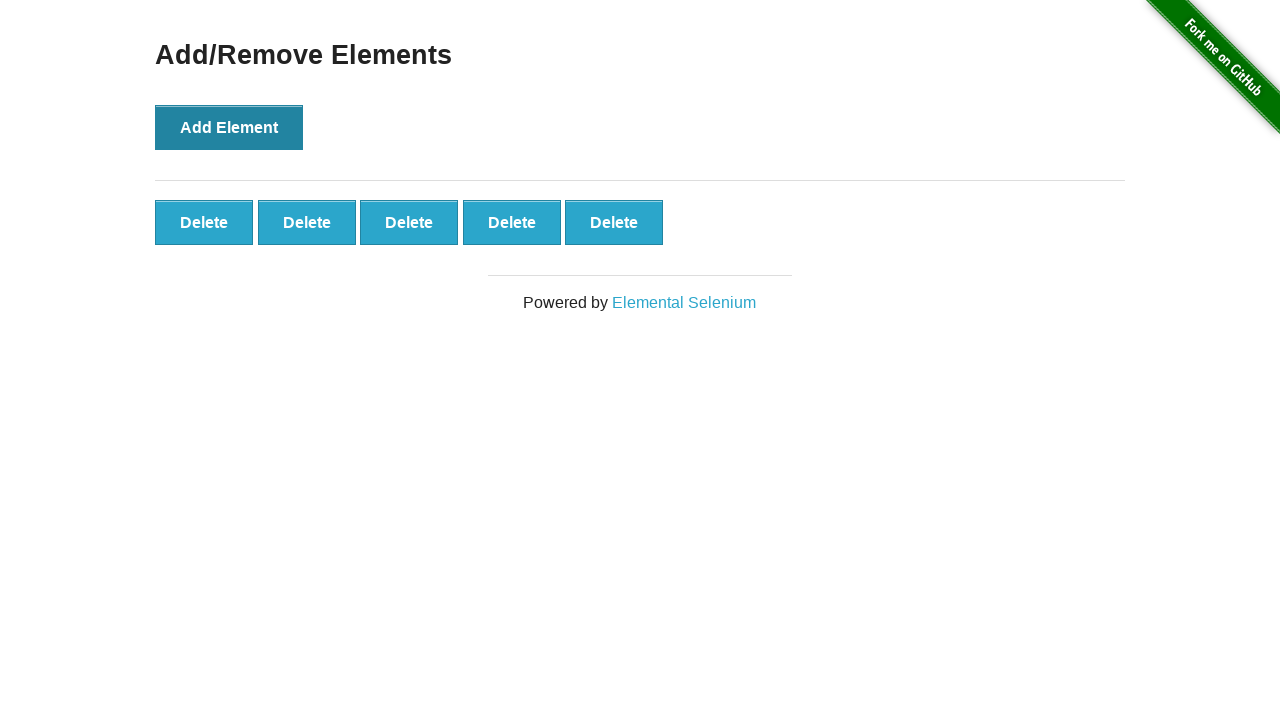

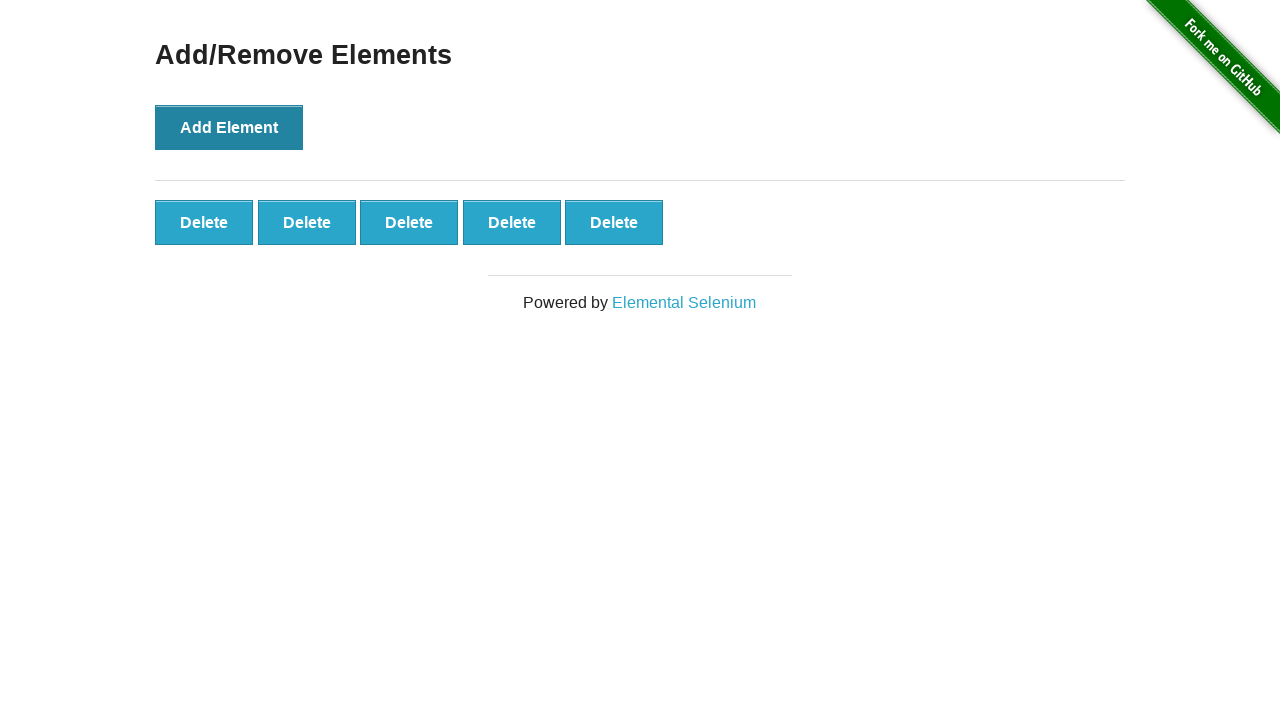